Tests page scrolling functionality by scrolling down, scrolling back up, then scrolling to a specific element (mouse hover element) and adjusting the view.

Starting URL: https://www.letskodeit.com/practice

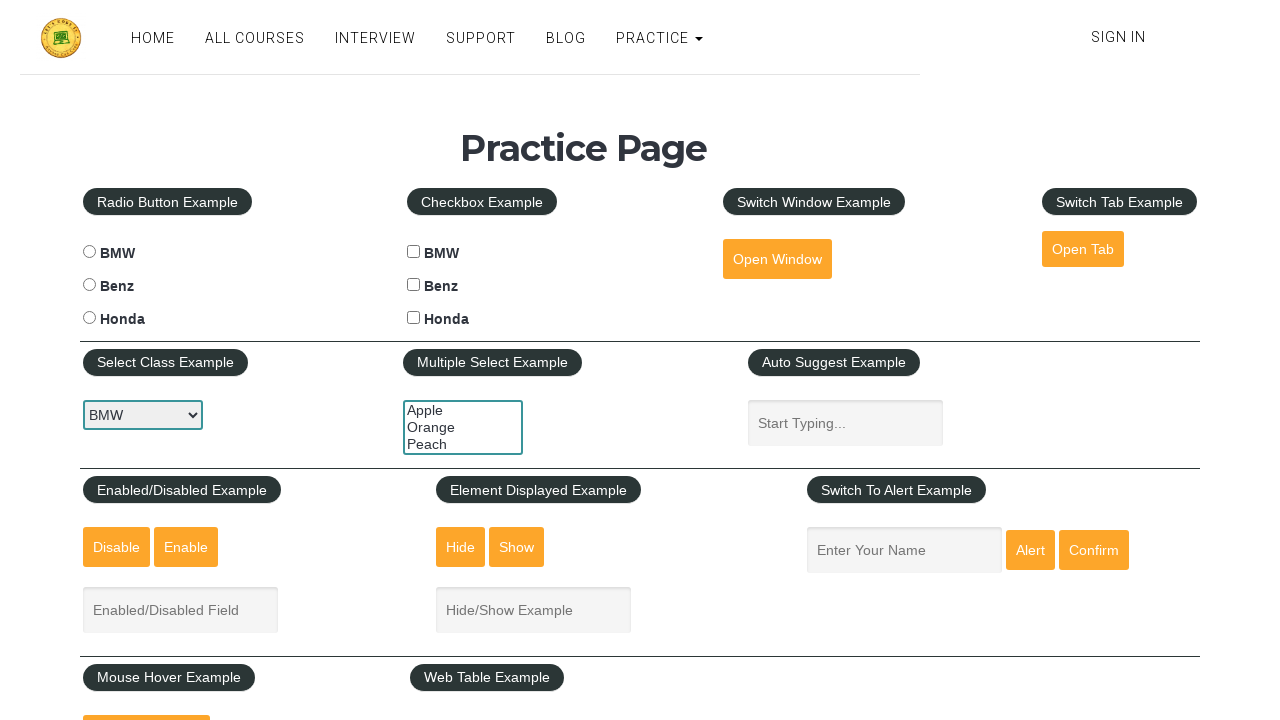

Scrolled down the page by 1000 pixels
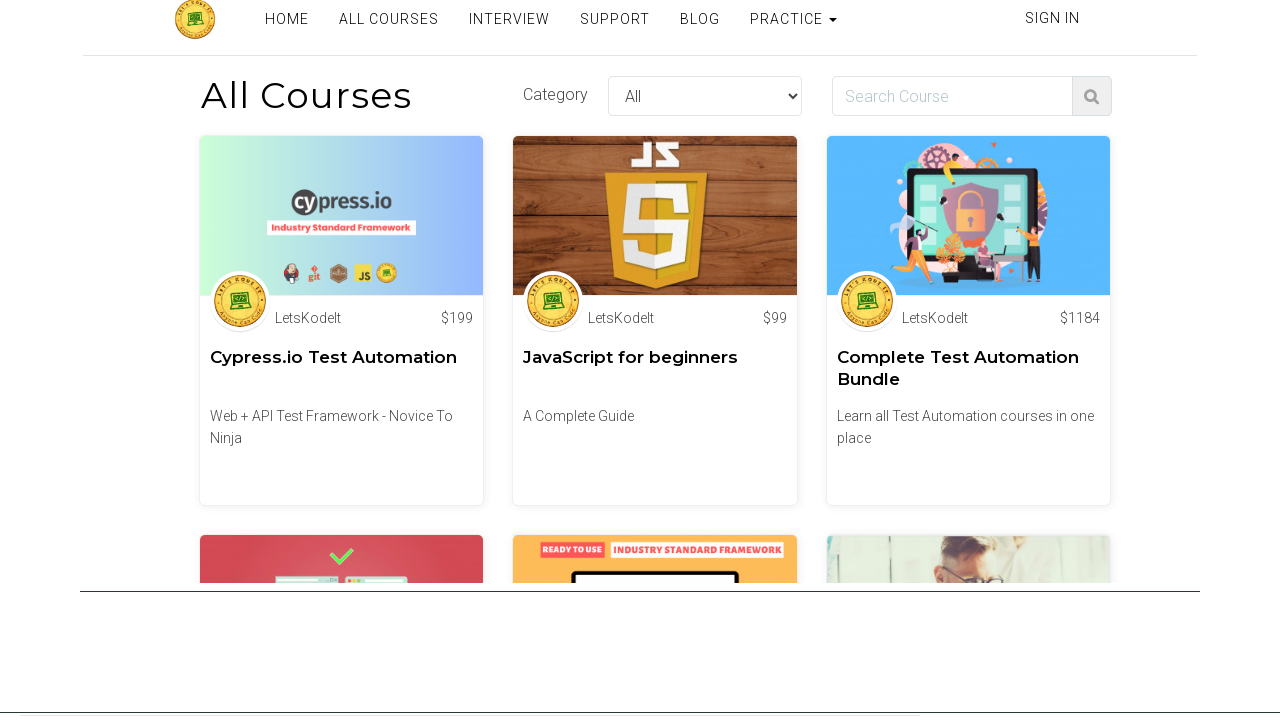

Scrolled back up by 1000 pixels
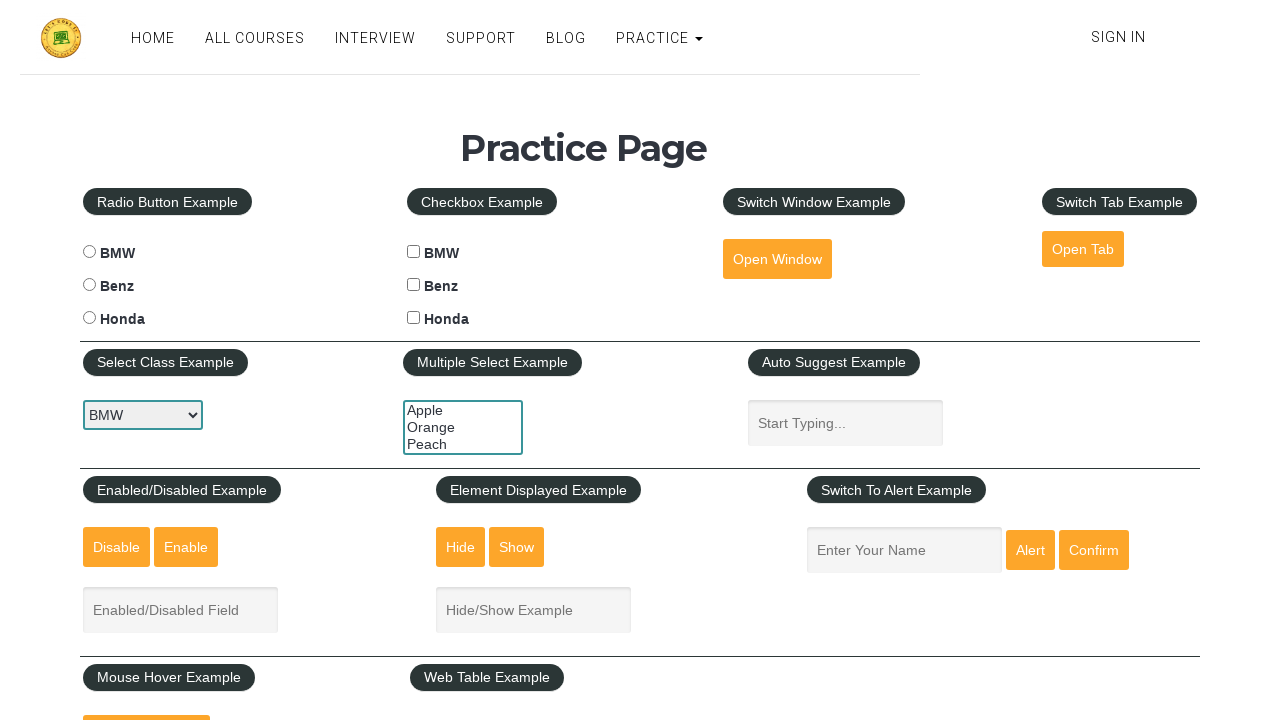

Located the mouse hover element
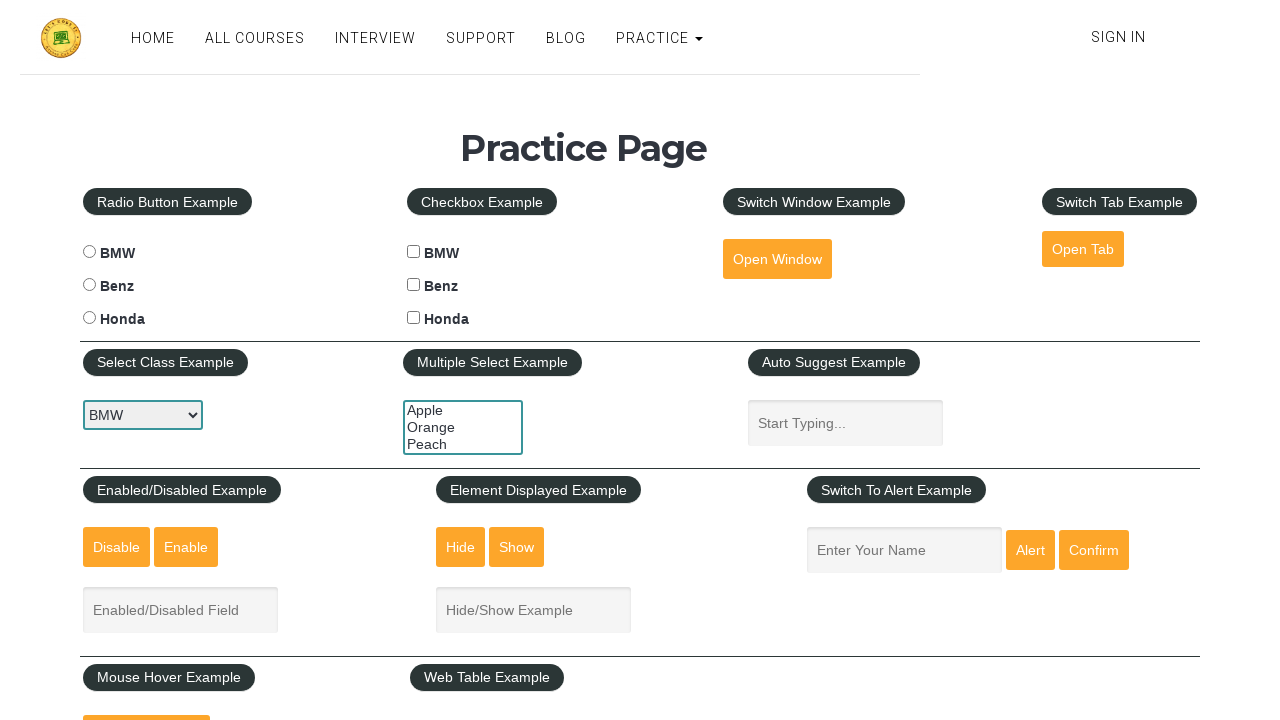

Scrolled the mouse hover element into view
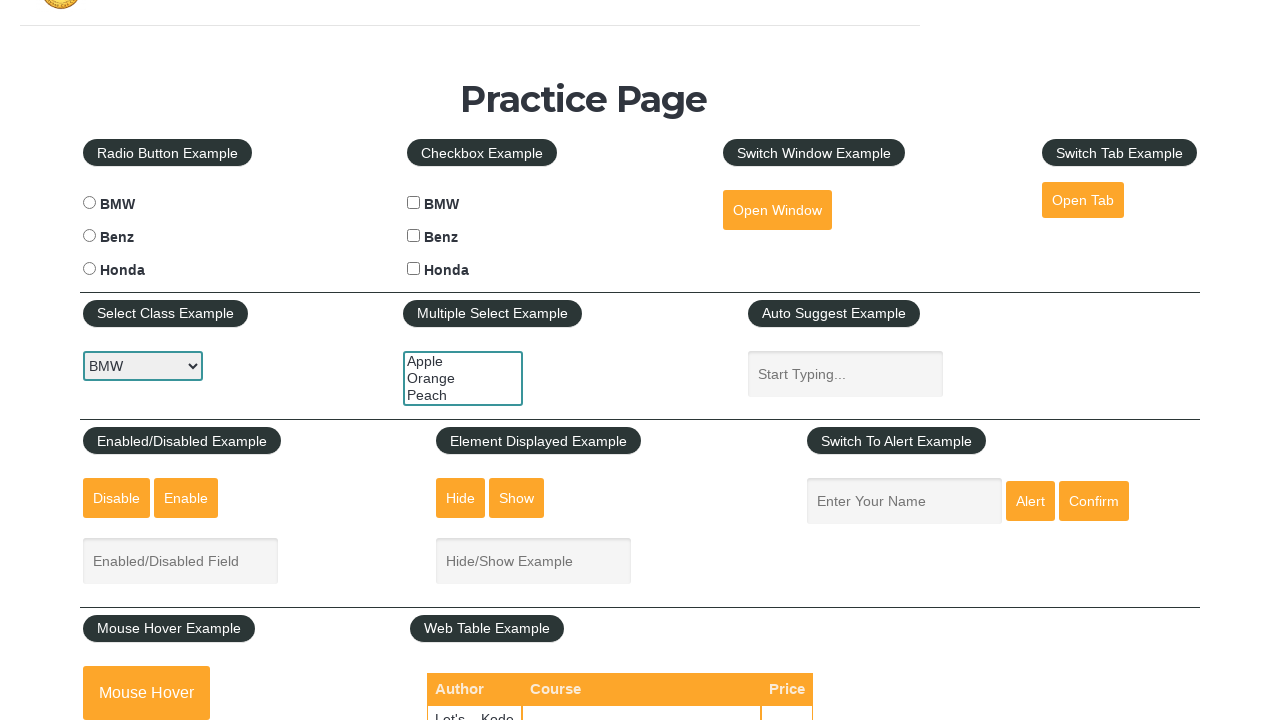

Adjusted scroll position up by 150 pixels
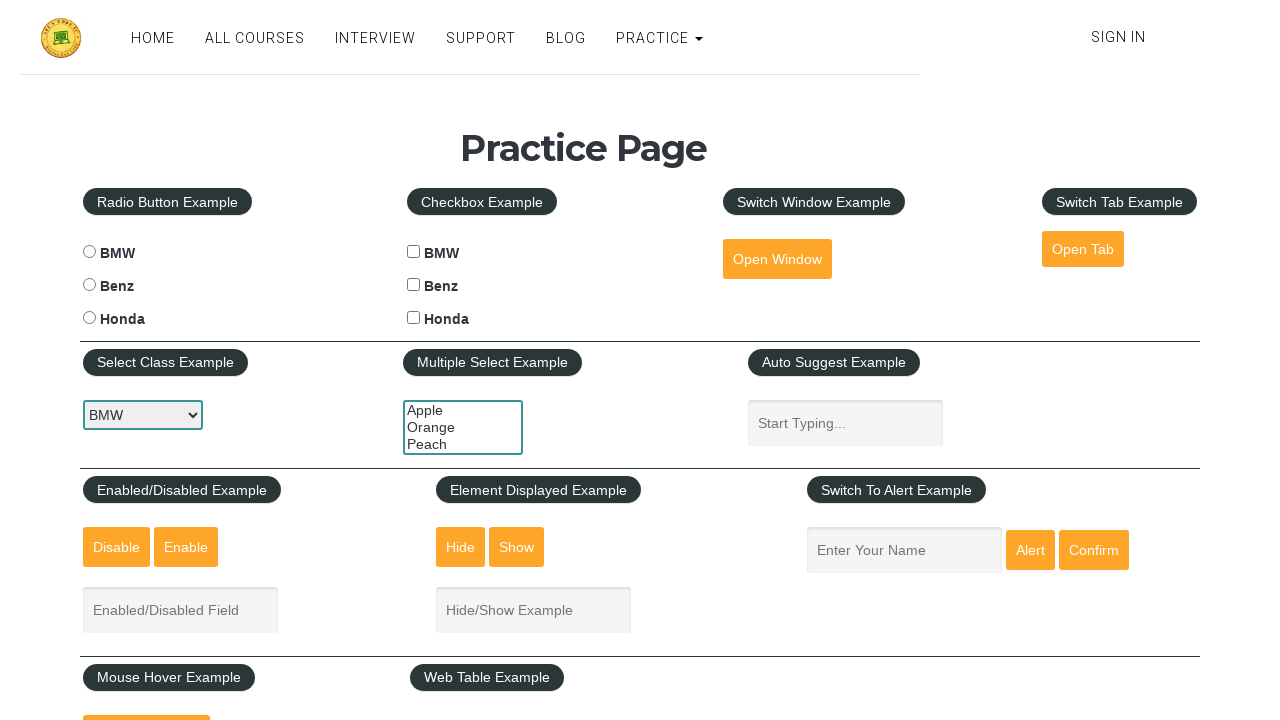

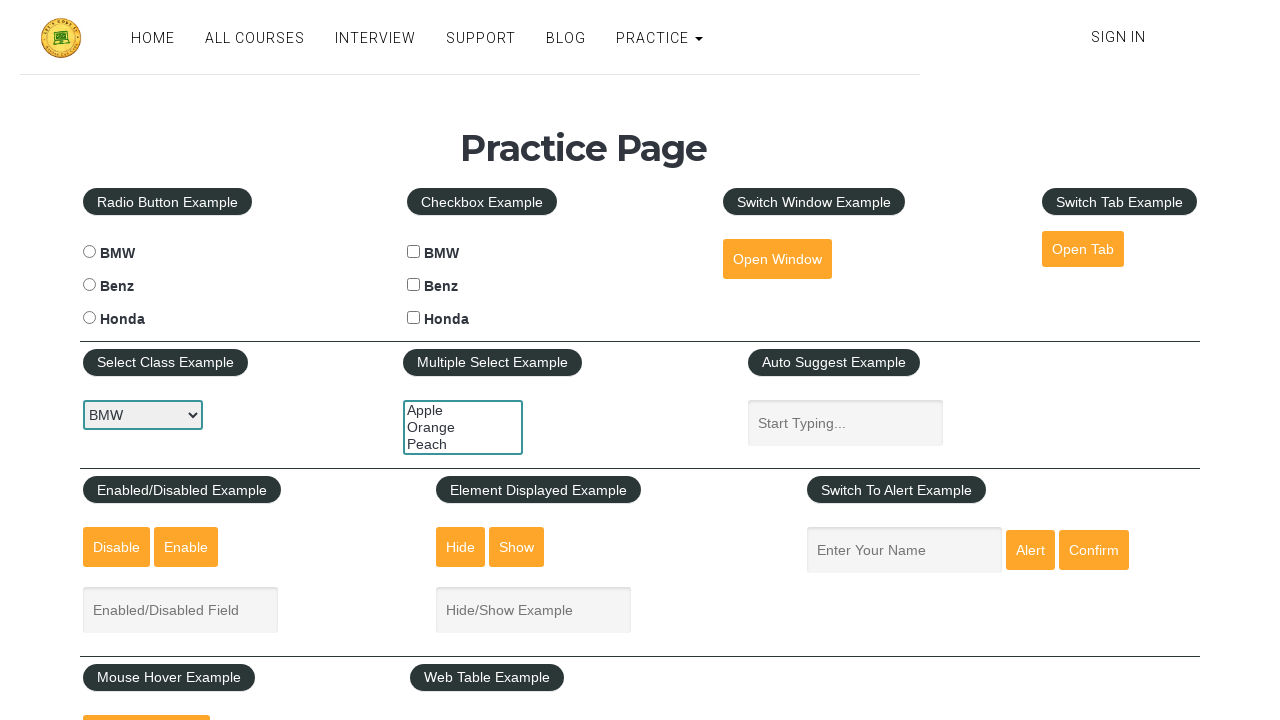